Tests Bootstrap modal dialog handling by opening the modal, filling in an email field, and closing the modal

Starting URL: https://seleniumpractise.blogspot.com/2016/11/handle-bootstrap-model-dialog-in.html

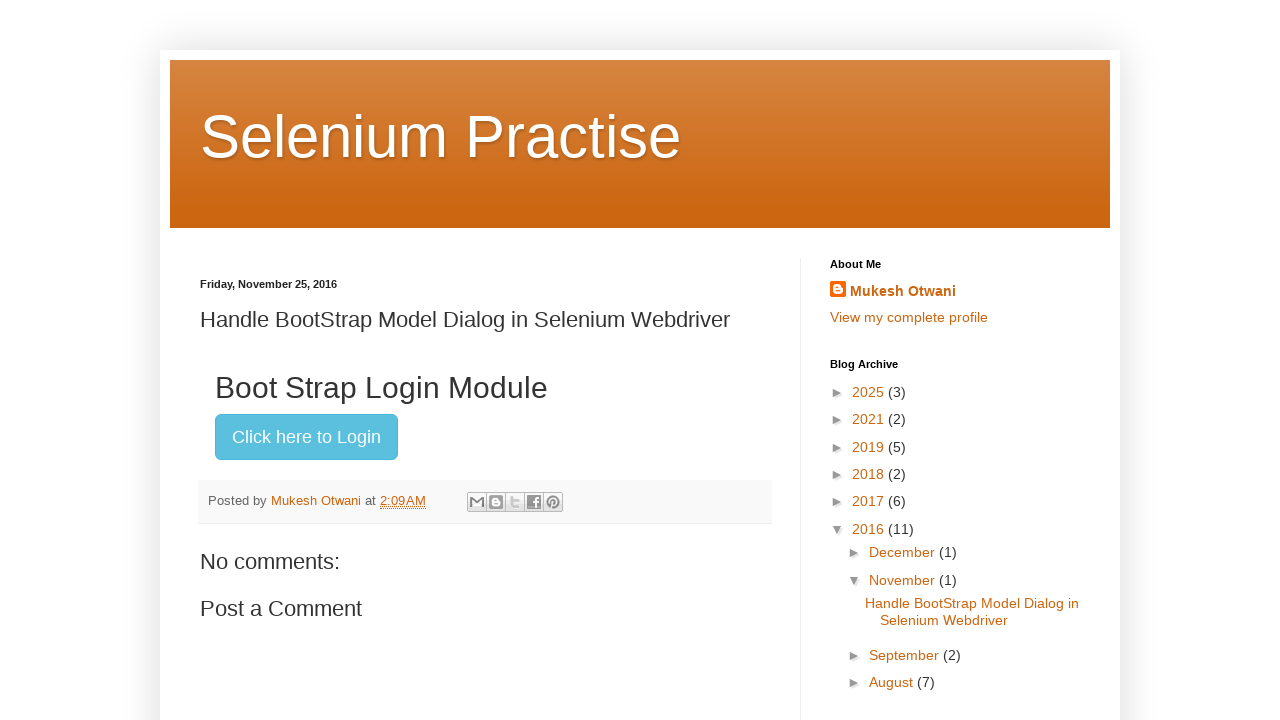

Clicked button to open Bootstrap modal dialog at (306, 437) on .btn.btn-info.btn-lg
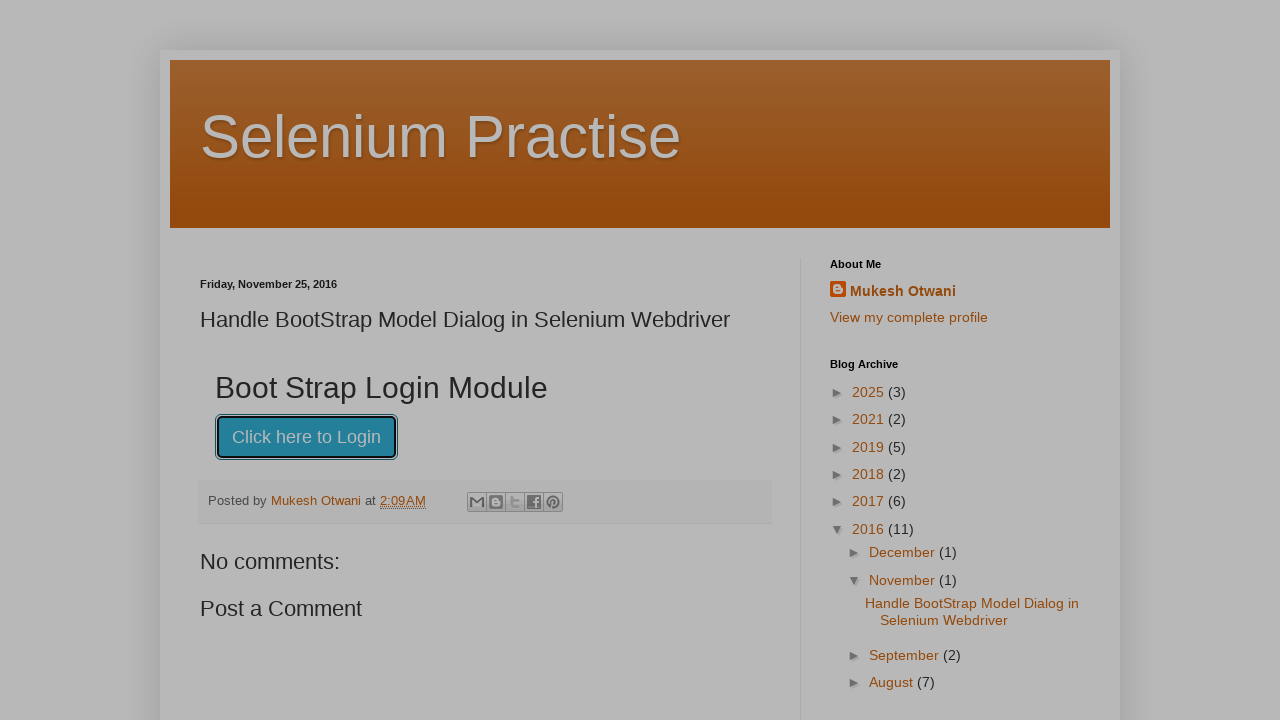

Modal dialog appeared with email input field visible
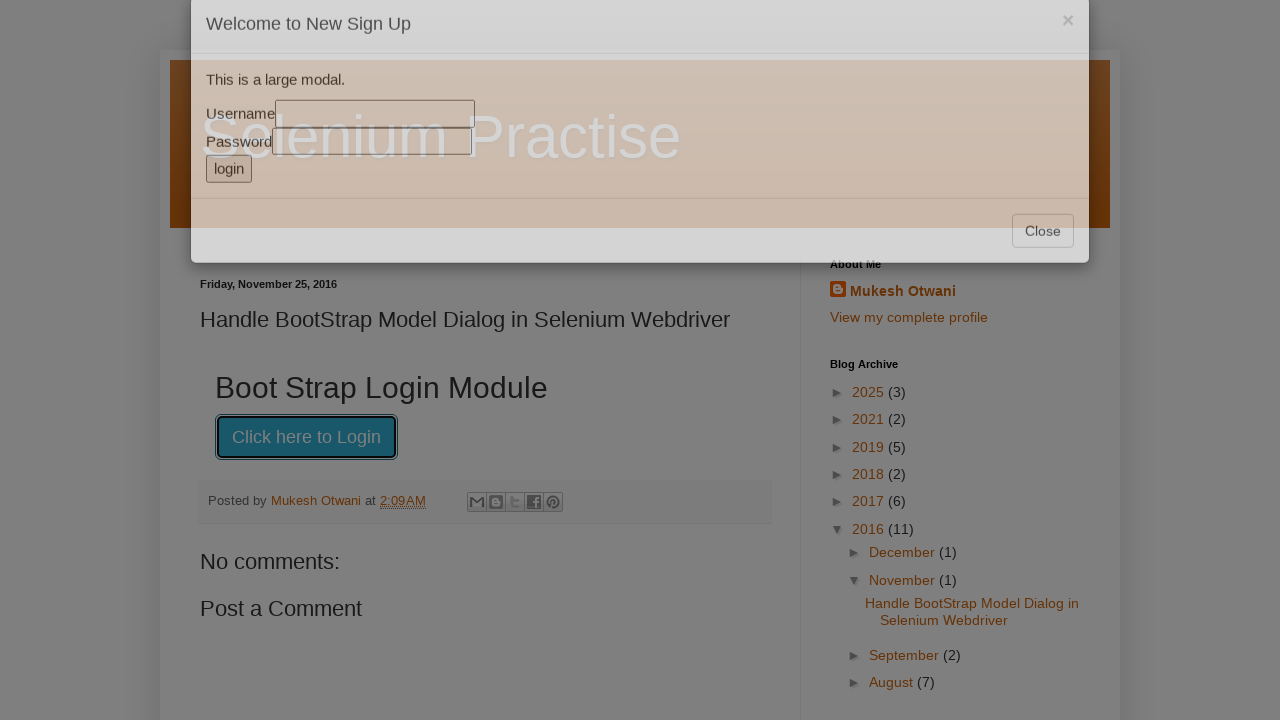

Filled email field with 'testuser234@gmail.com' on input[type='text']
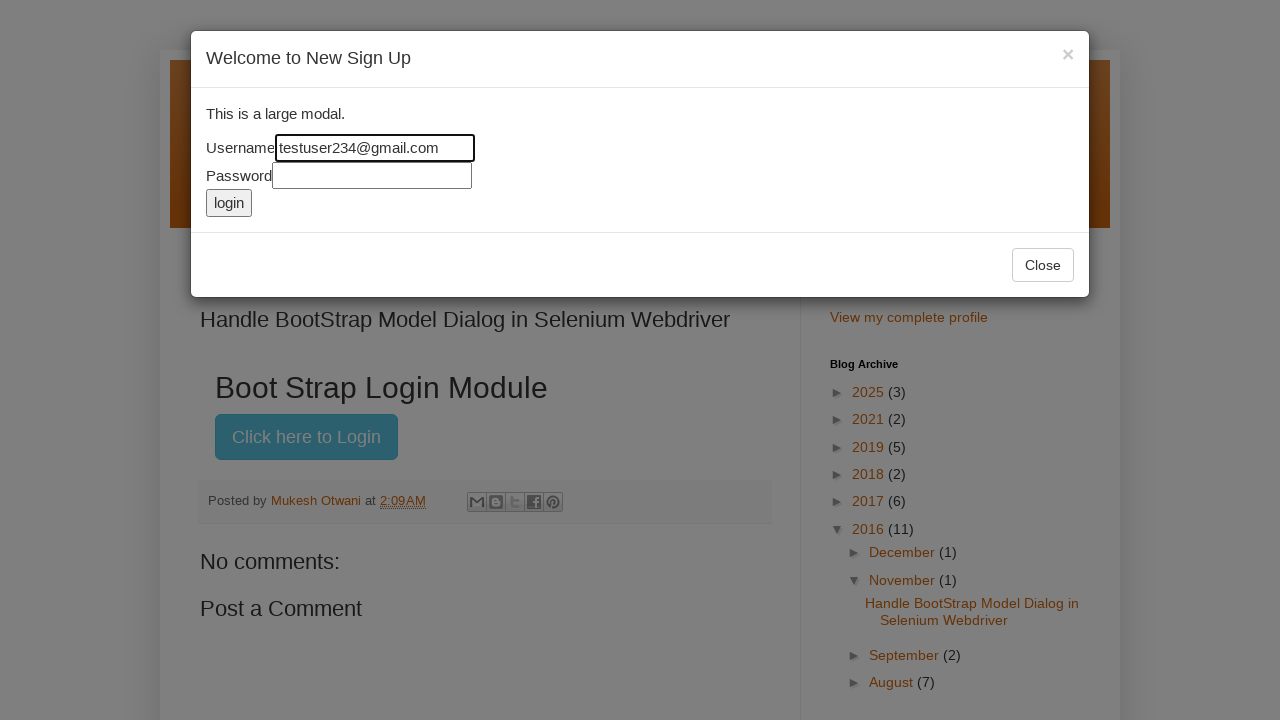

Clicked close button to dismiss modal dialog at (1043, 265) on .btn.btn-default
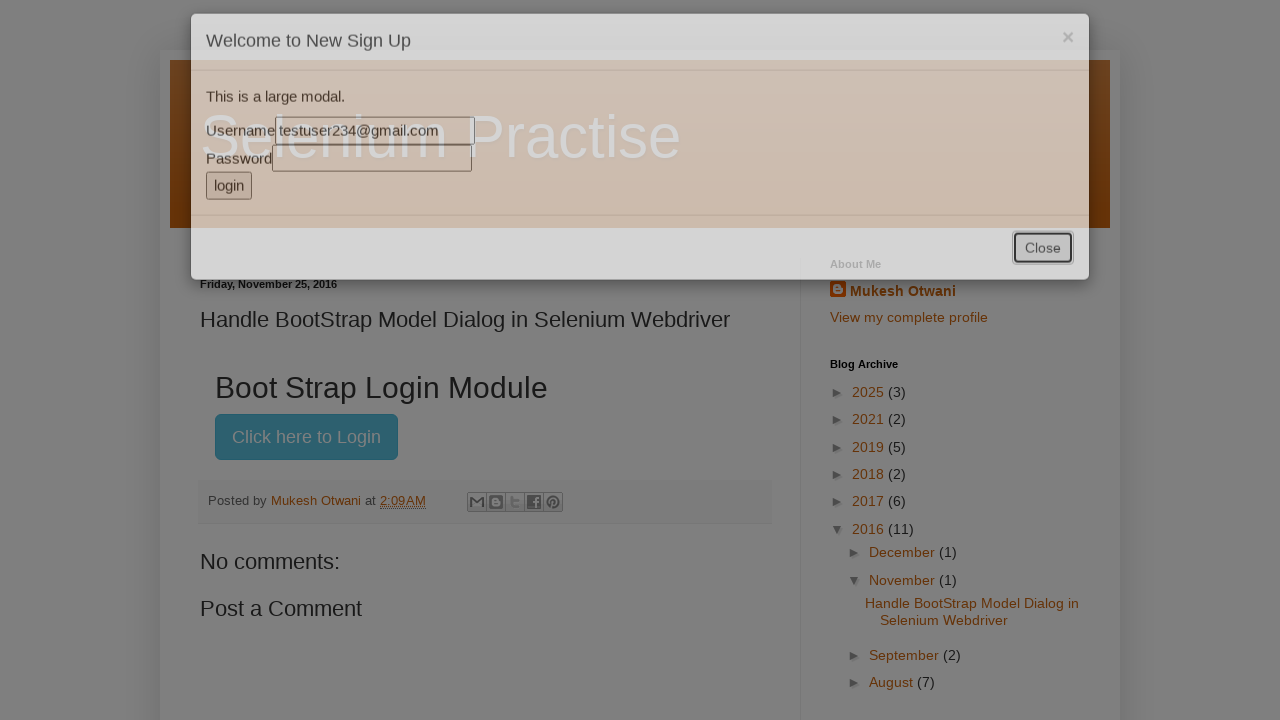

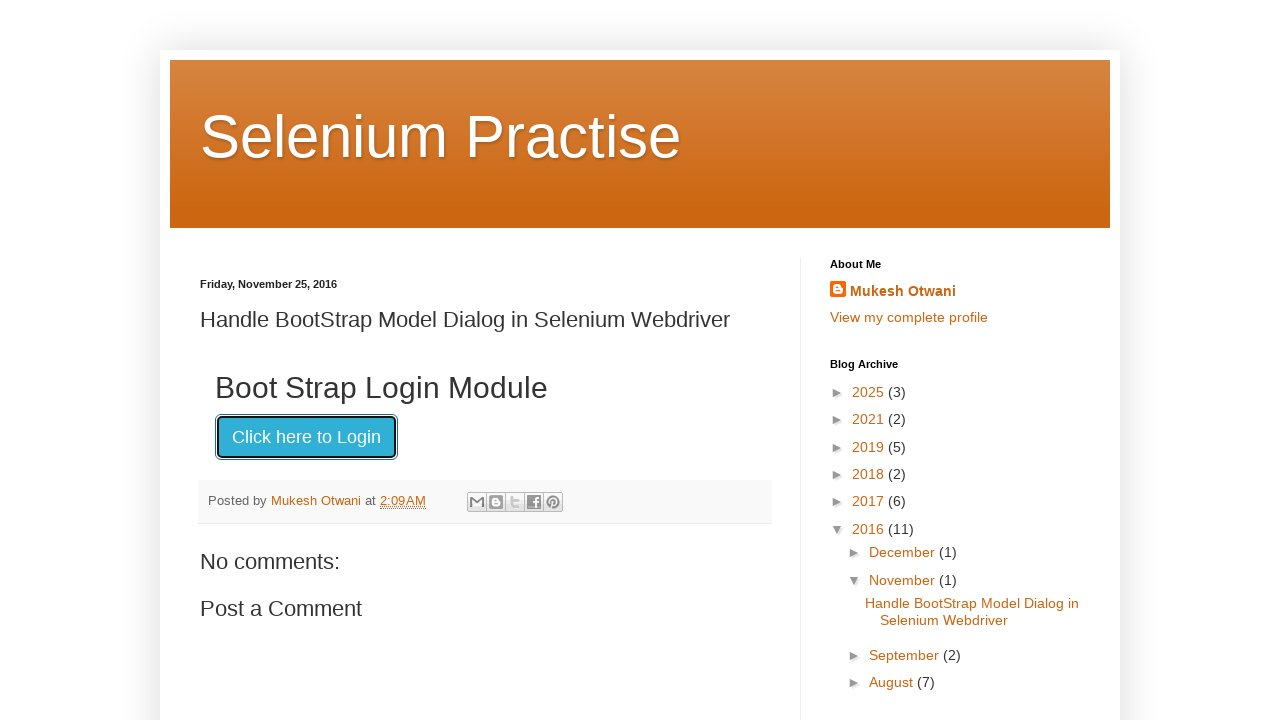